Verifies navigation to the Buttons subcategory by clicking Elements category and then selecting Buttons from the sidebar menu

Starting URL: https://demoqa.com

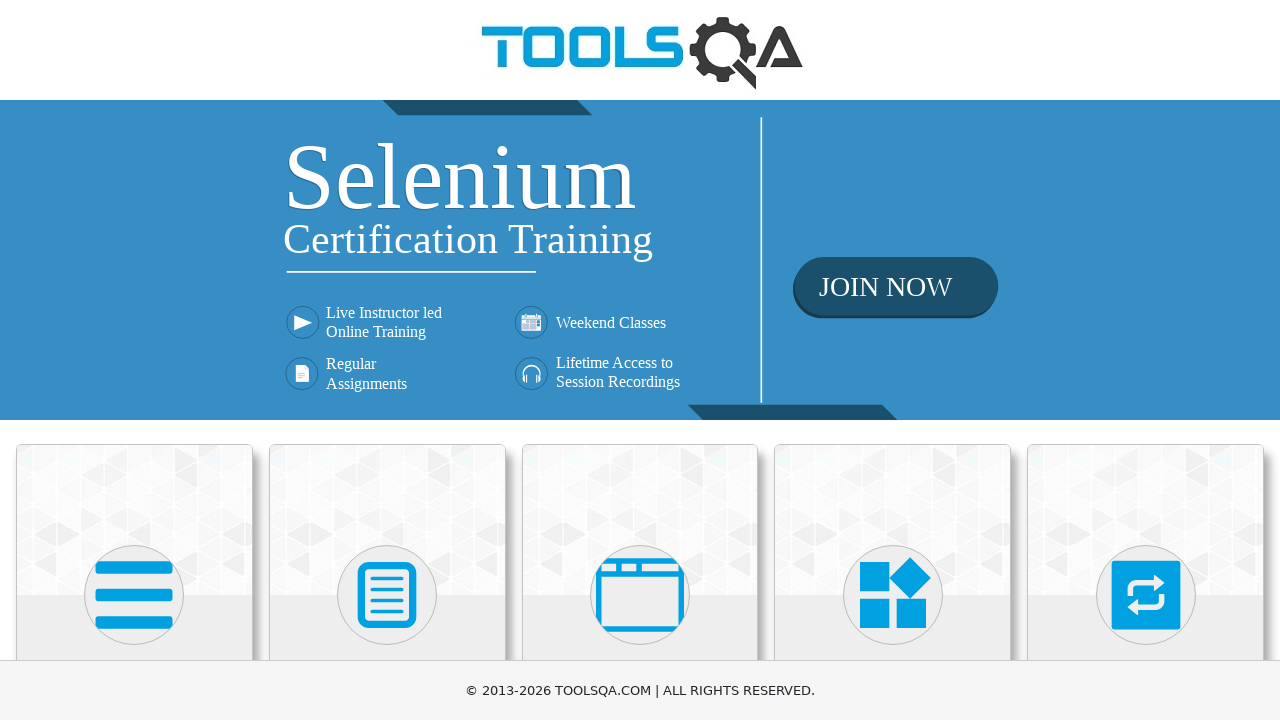

Clicked on Elements category card at (134, 520) on div.card:has-text('Elements')
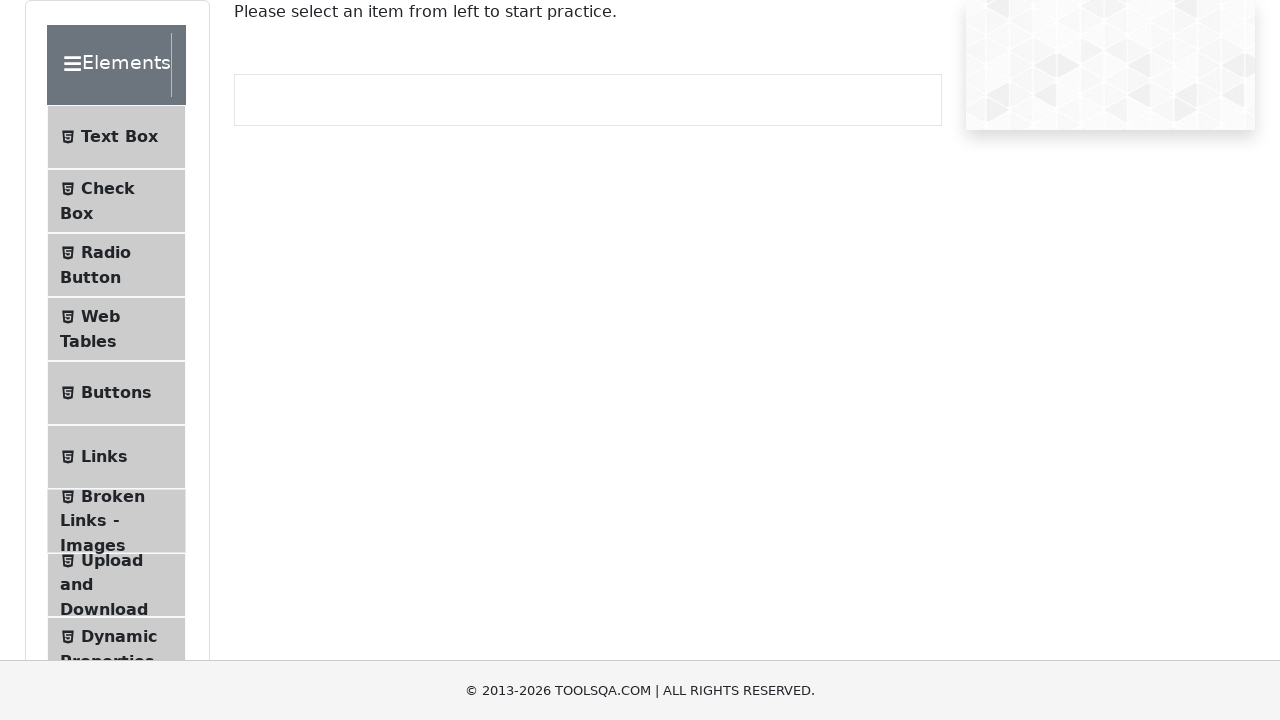

Elements page loaded successfully
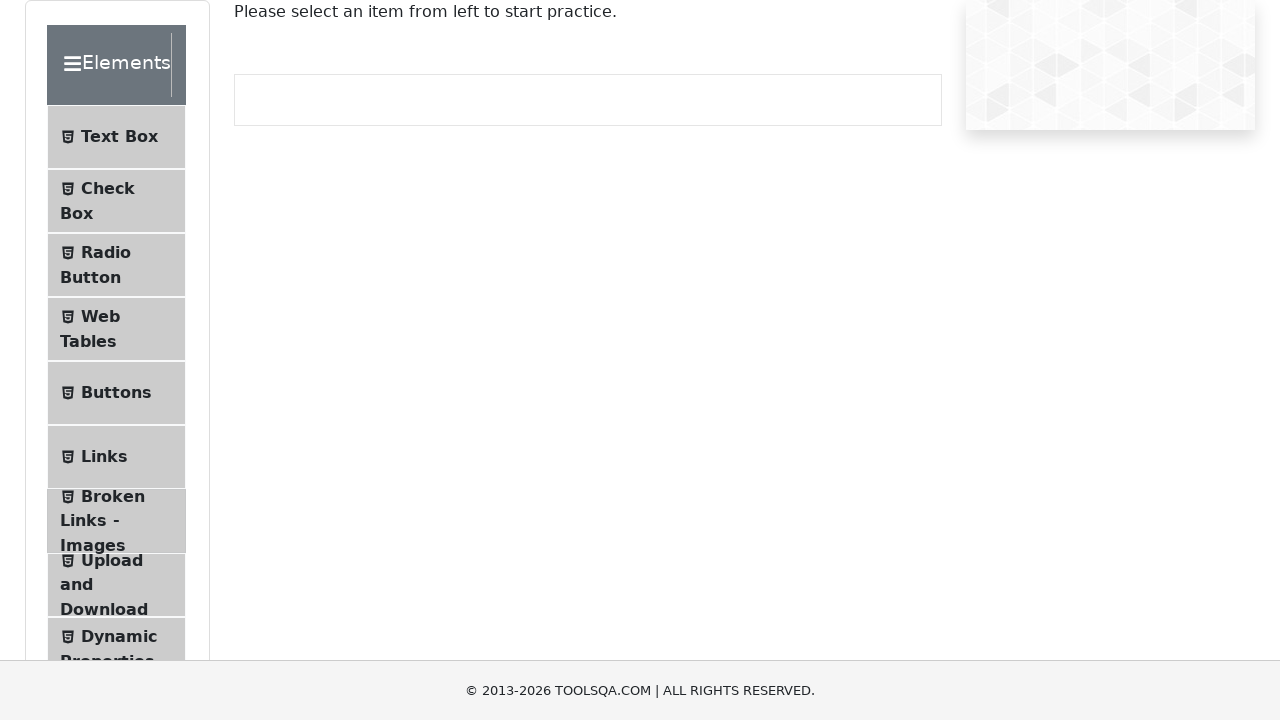

Clicked on Buttons item in the sidebar menu at (116, 393) on li:has-text('Buttons')
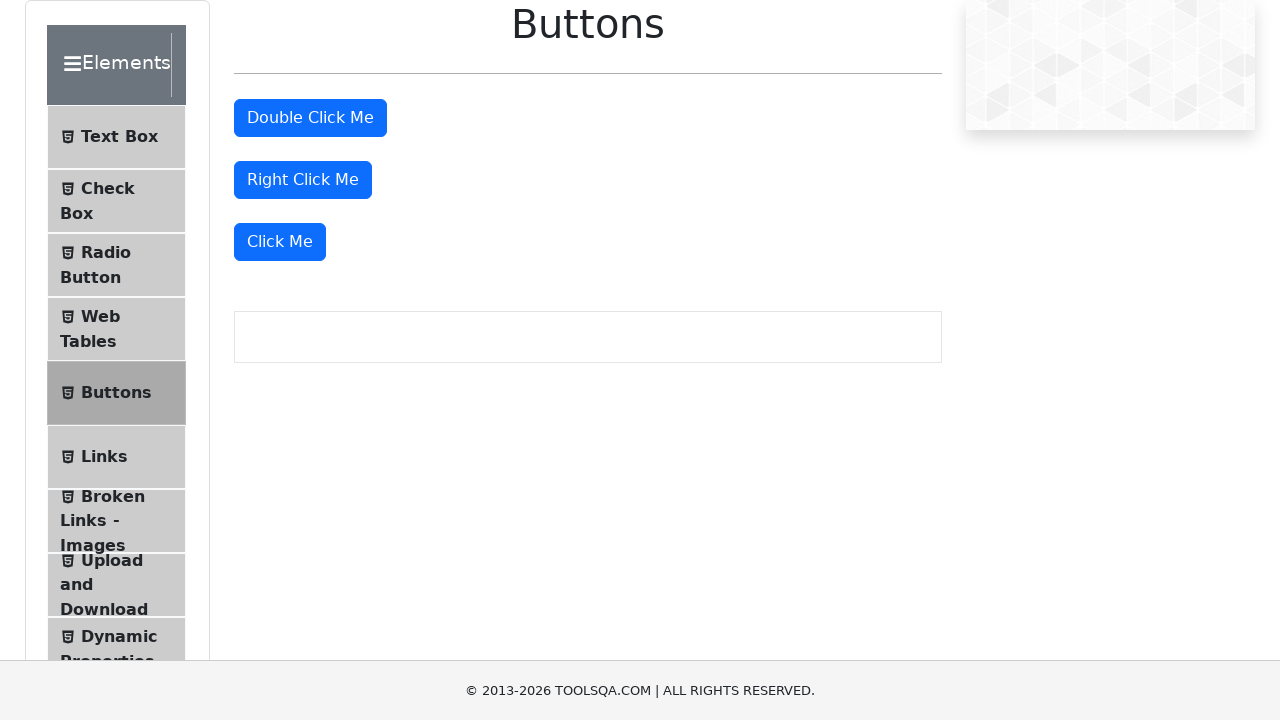

Buttons subcategory page loaded successfully
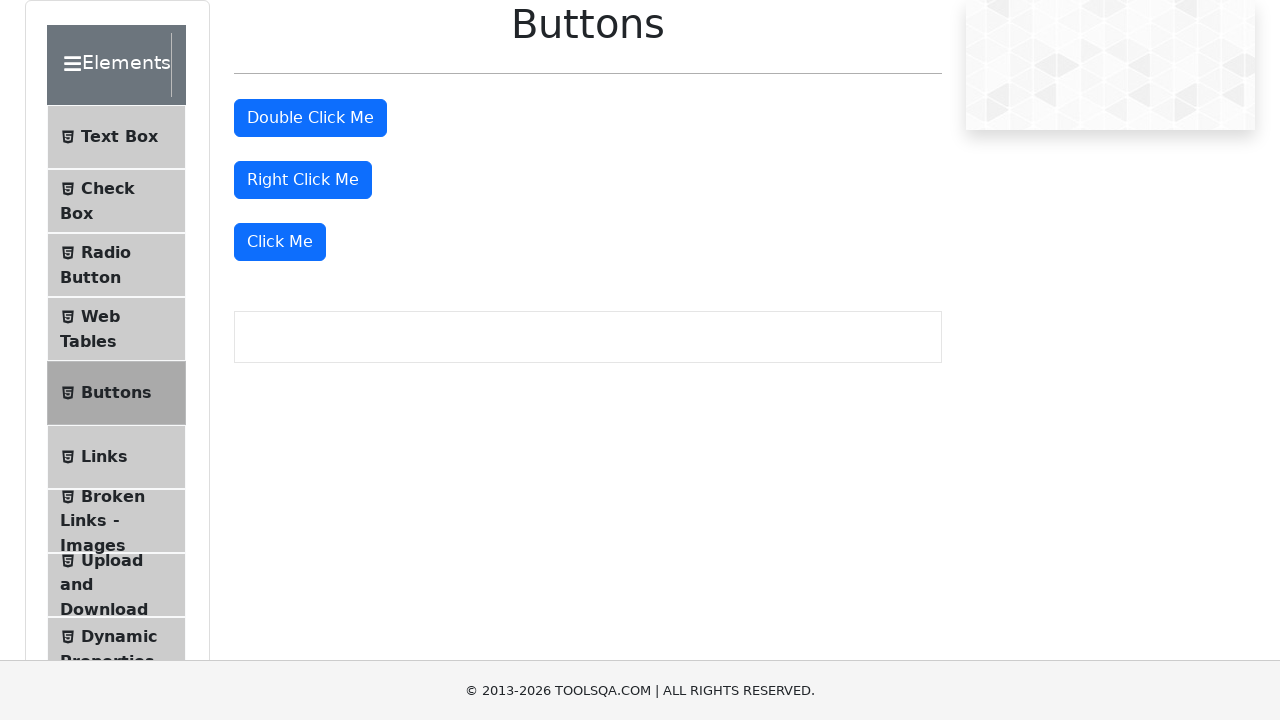

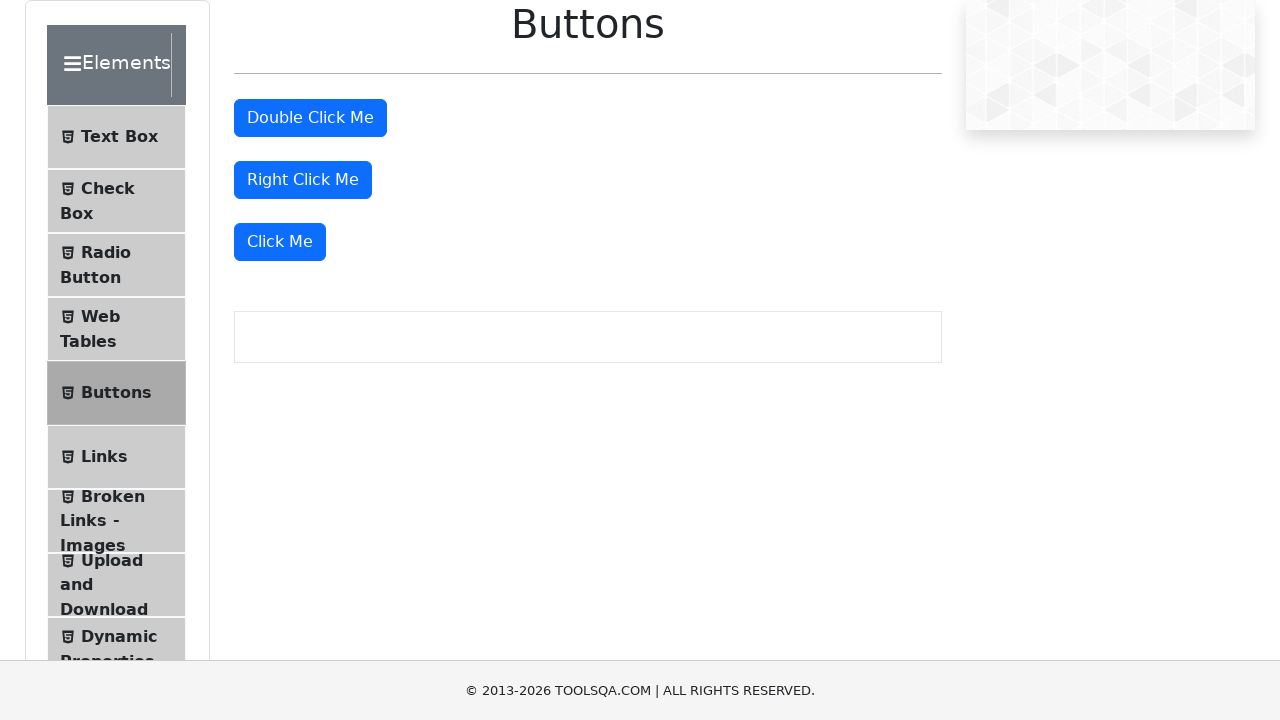